Tests clicking all "delete" links in the table, navigating back after each click

Starting URL: https://the-internet.herokuapp.com/challenging_dom

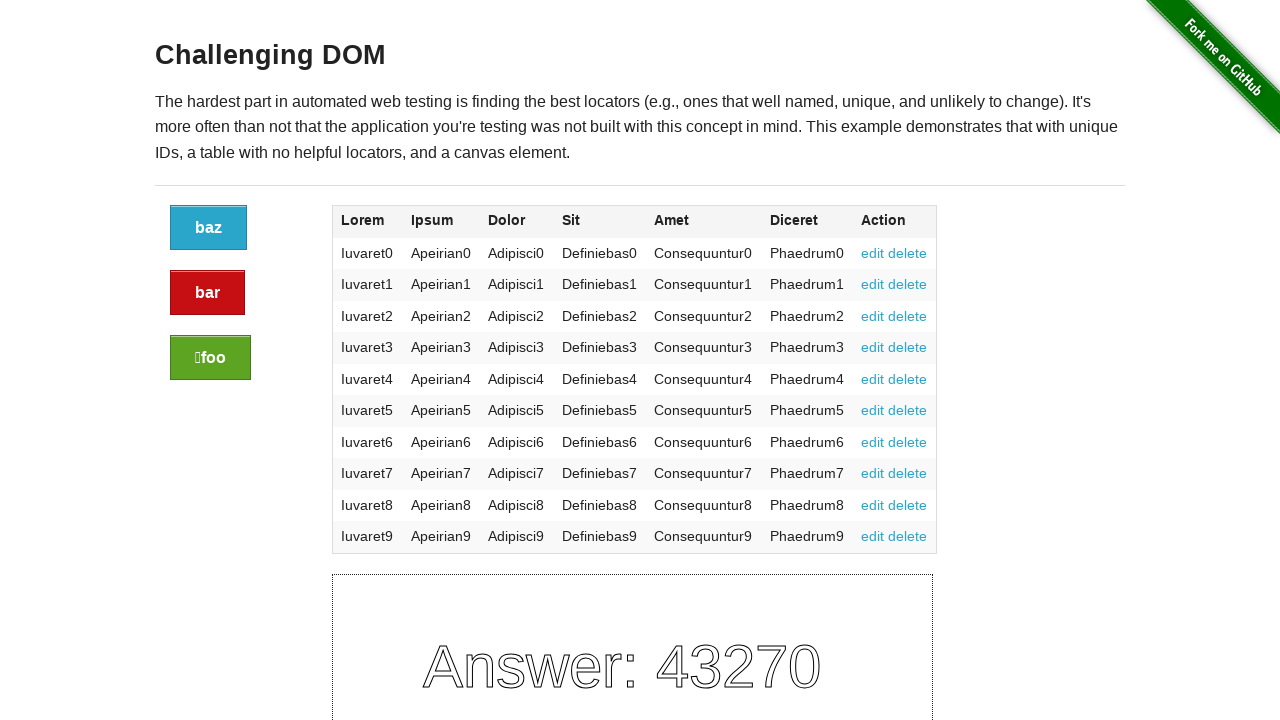

Waited for 'Challenging DOM' page to load
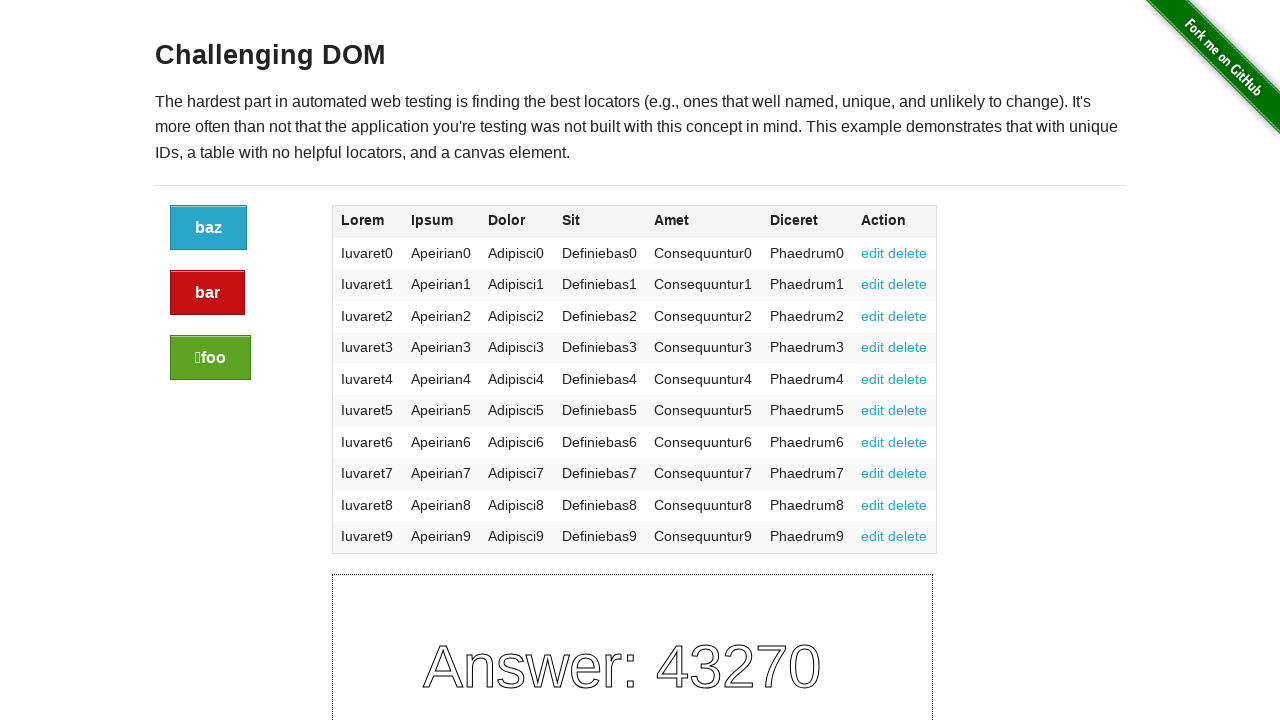

Clicked delete button #1 at (908, 253) on (//a[@href='#delete'])[1]
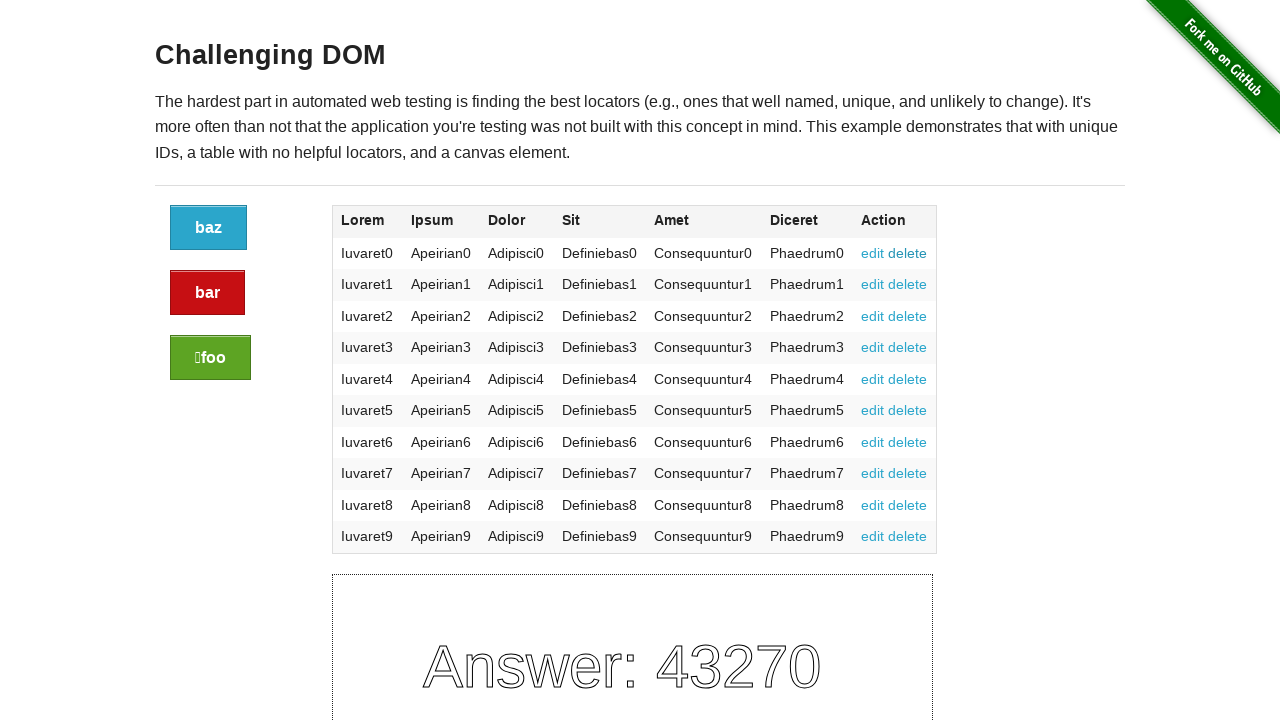

URL updated to include #delete after clicking button #1
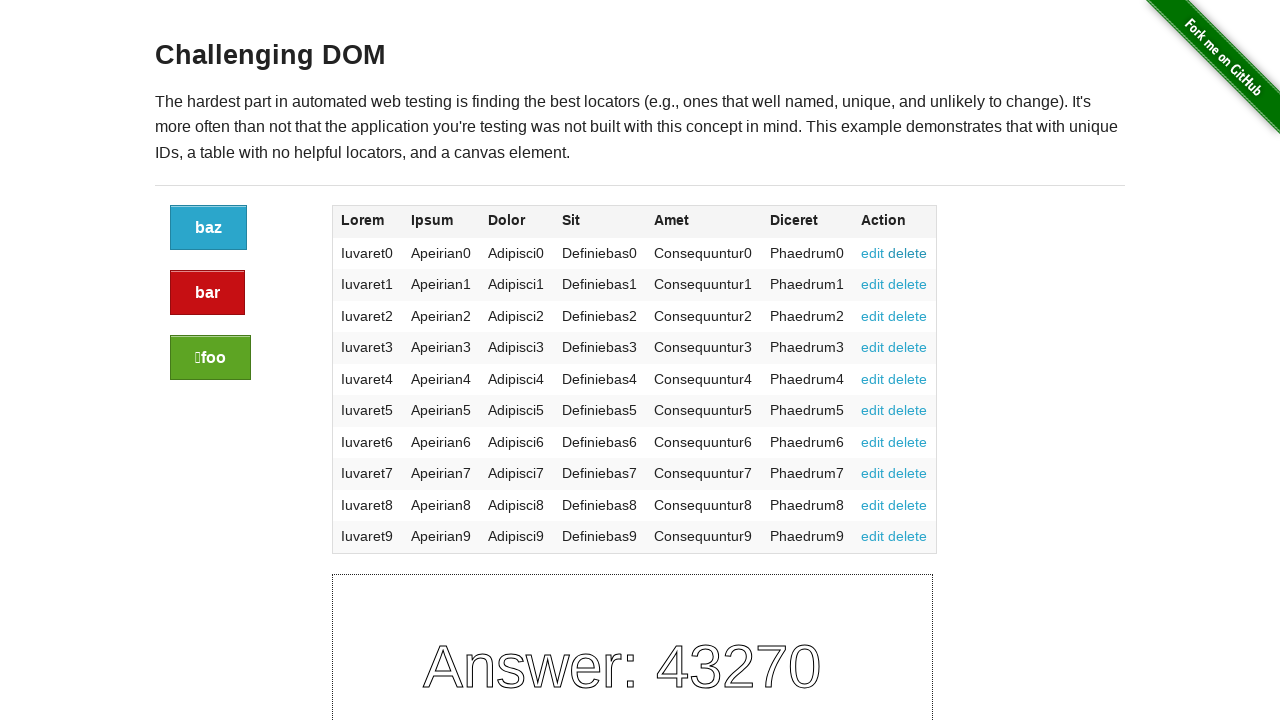

Navigated back to challenging_dom page after delete button #1
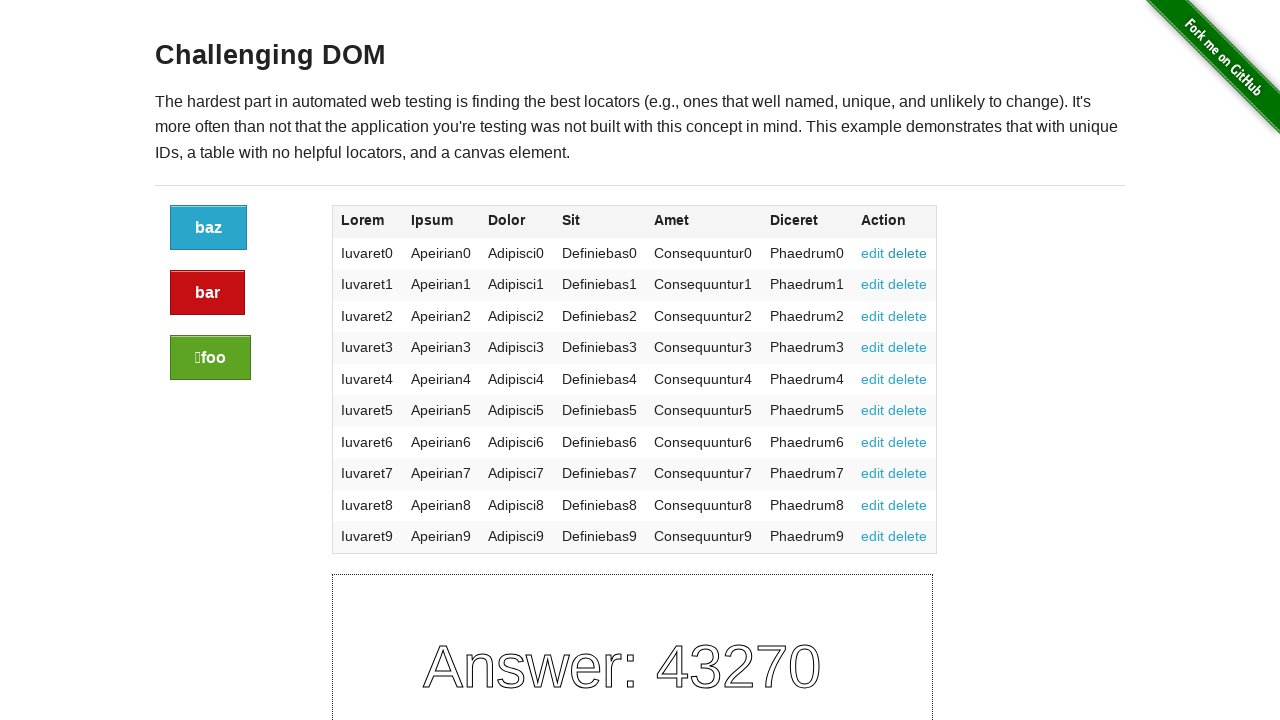

Clicked delete button #2 at (908, 284) on (//a[@href='#delete'])[2]
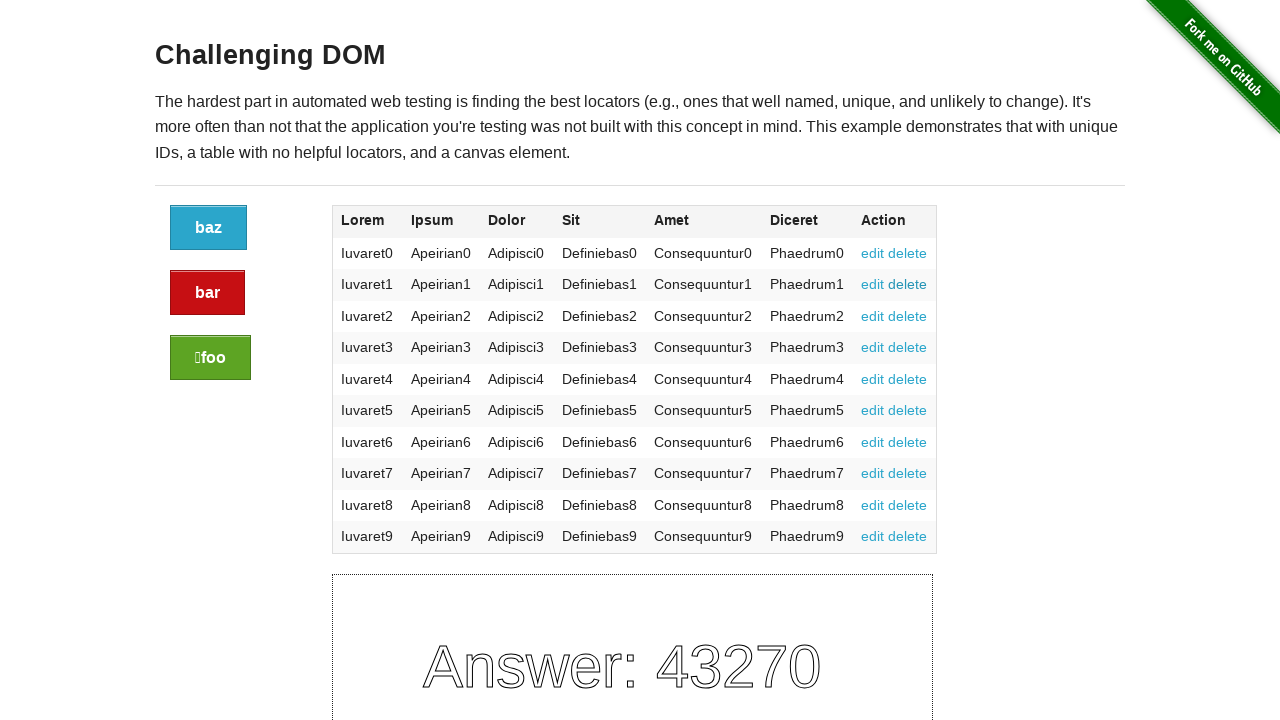

URL updated to include #delete after clicking button #2
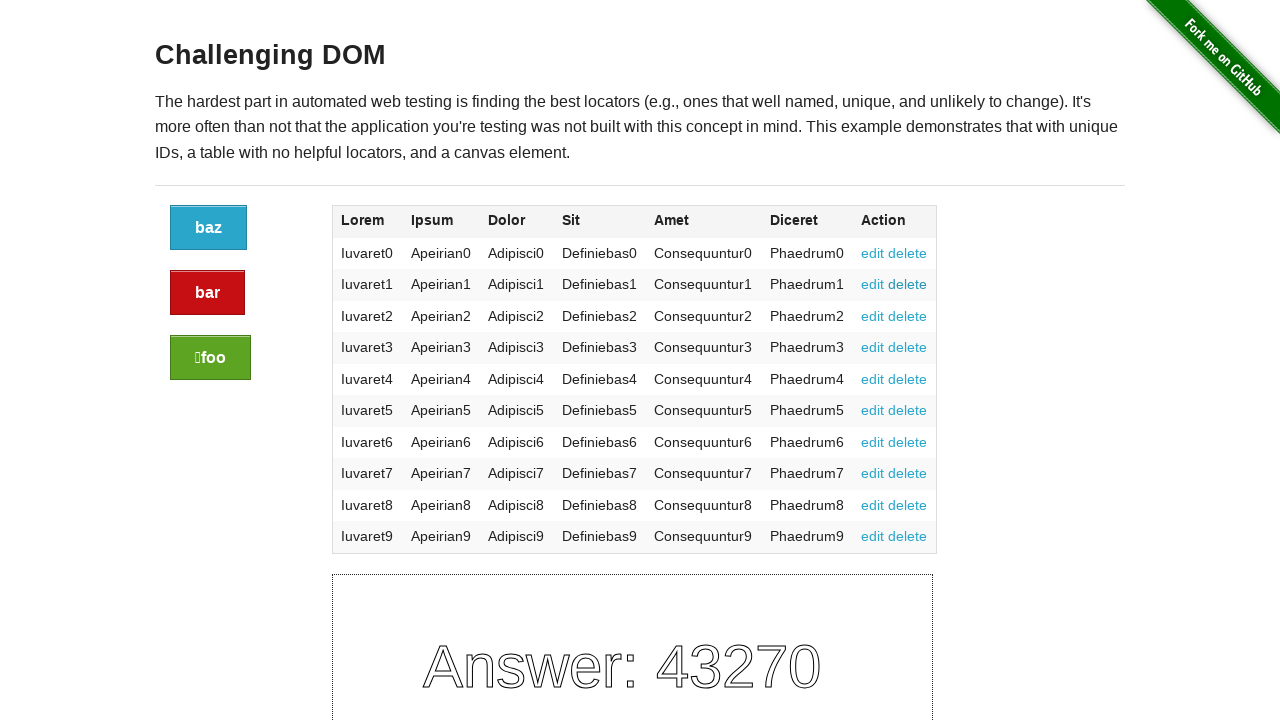

Navigated back to challenging_dom page after delete button #2
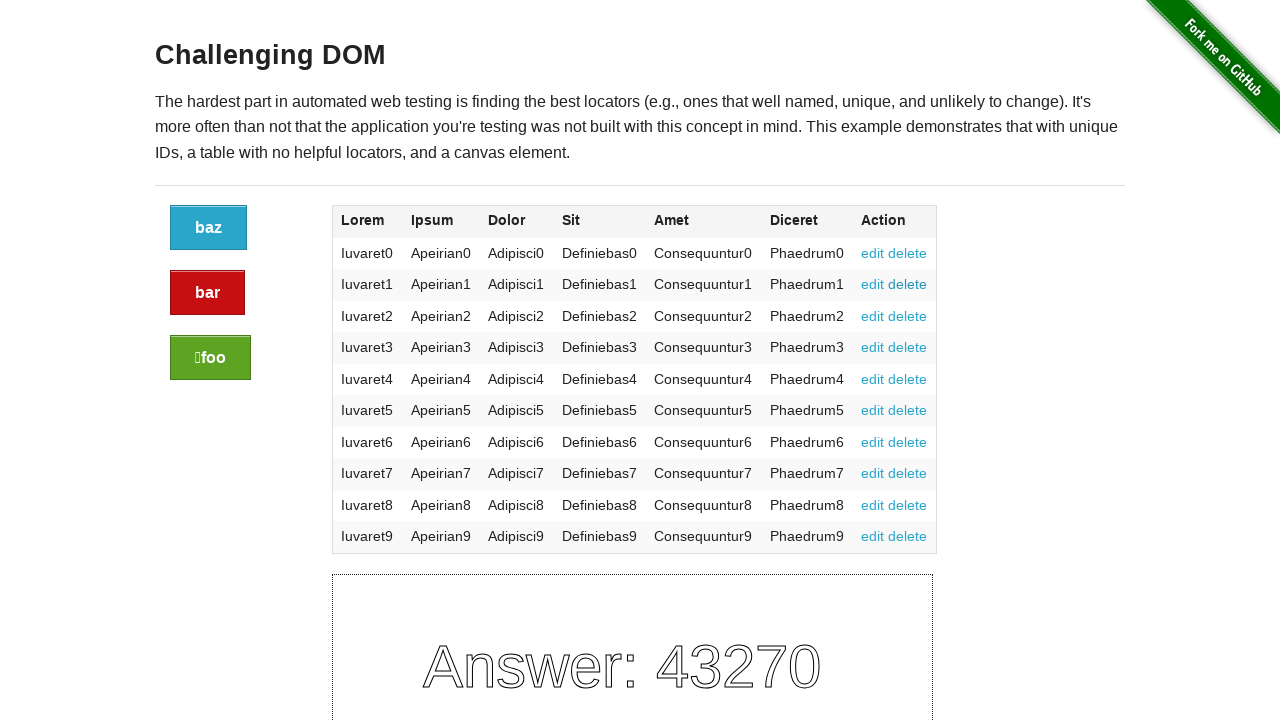

Clicked delete button #3 at (908, 316) on (//a[@href='#delete'])[3]
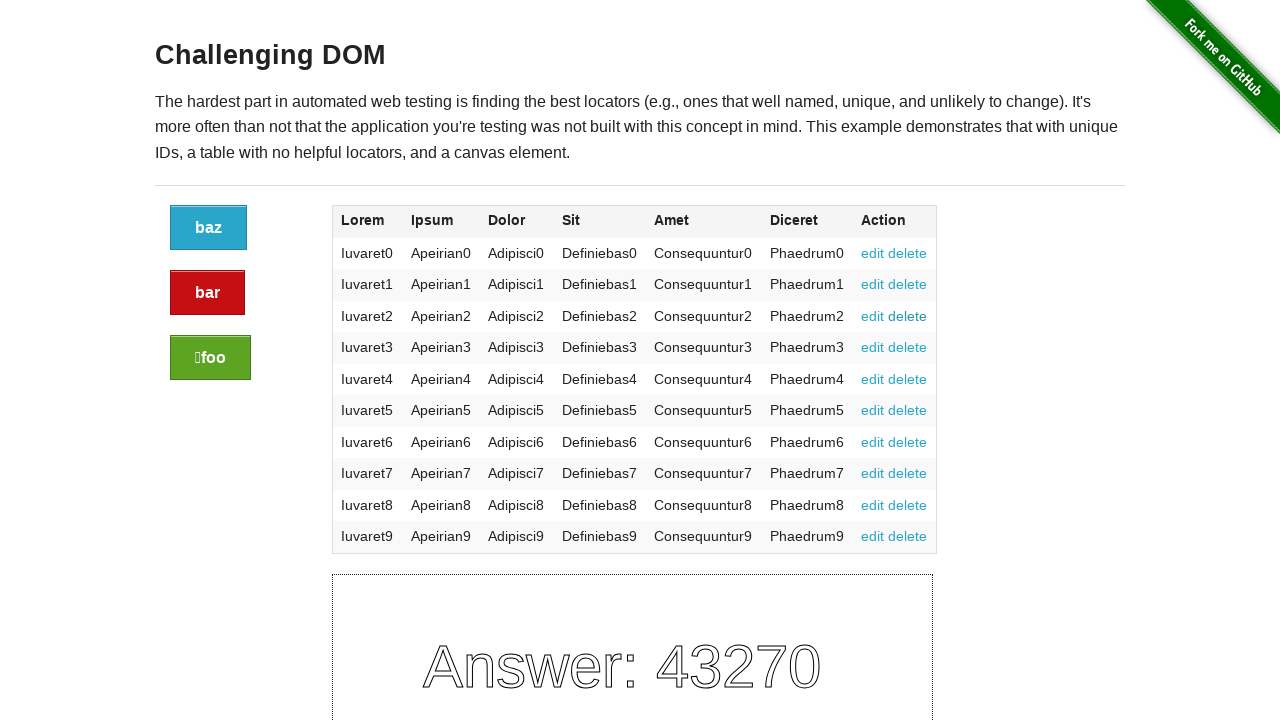

URL updated to include #delete after clicking button #3
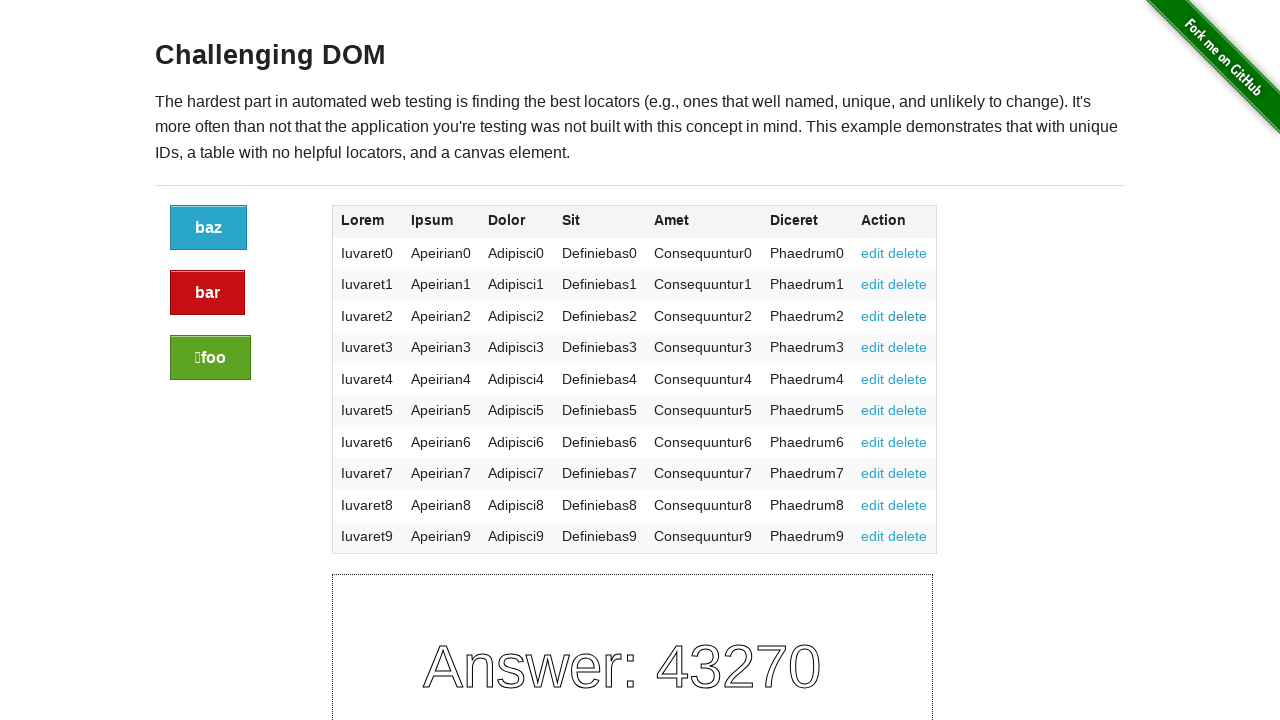

Navigated back to challenging_dom page after delete button #3
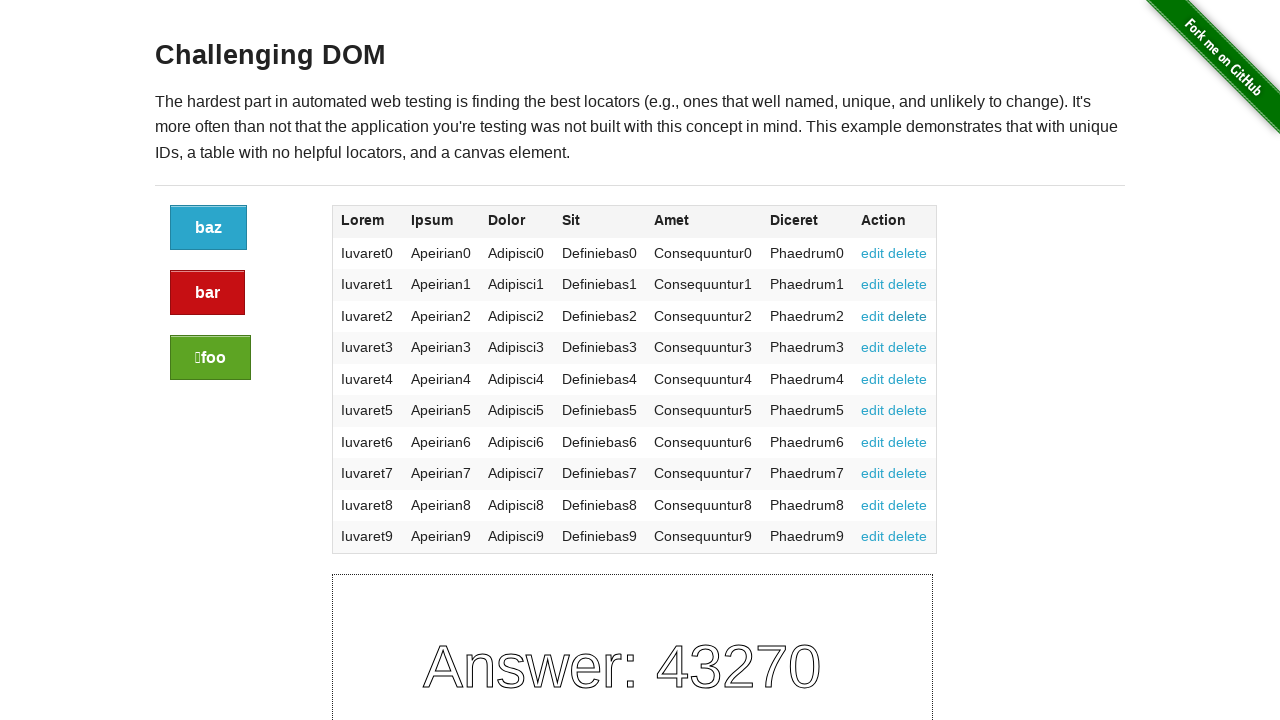

Clicked delete button #4 at (908, 347) on (//a[@href='#delete'])[4]
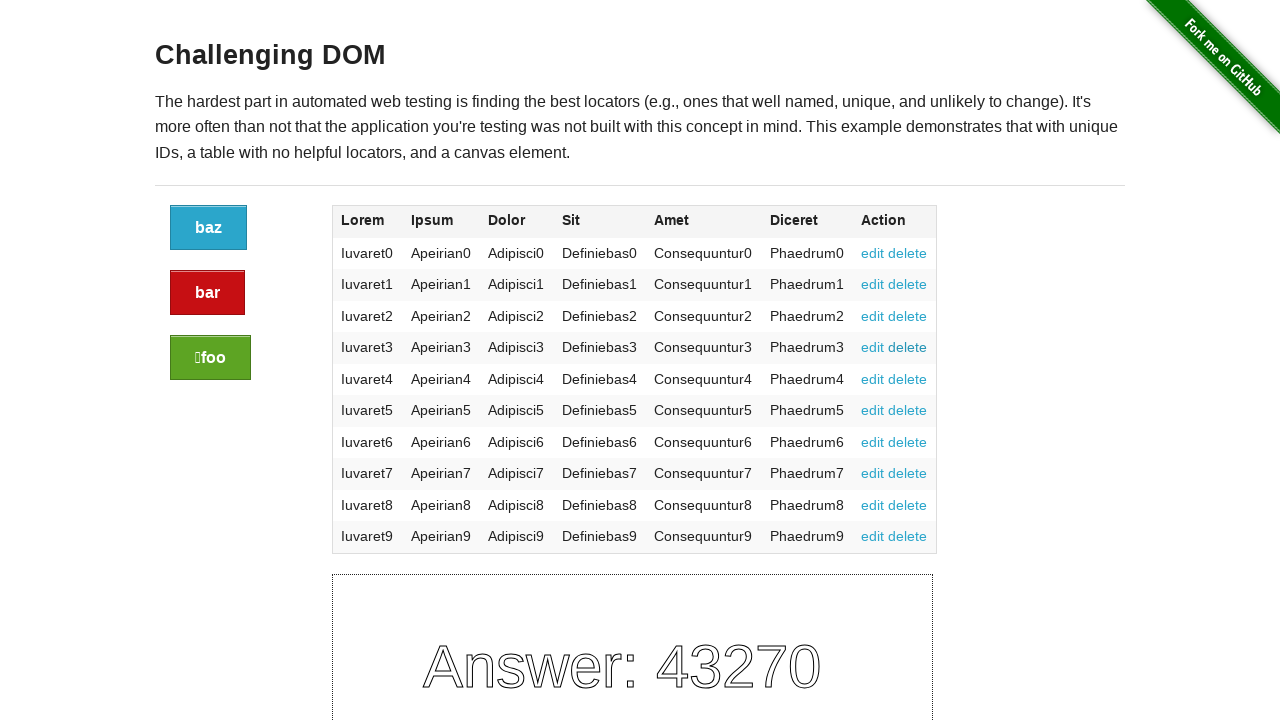

URL updated to include #delete after clicking button #4
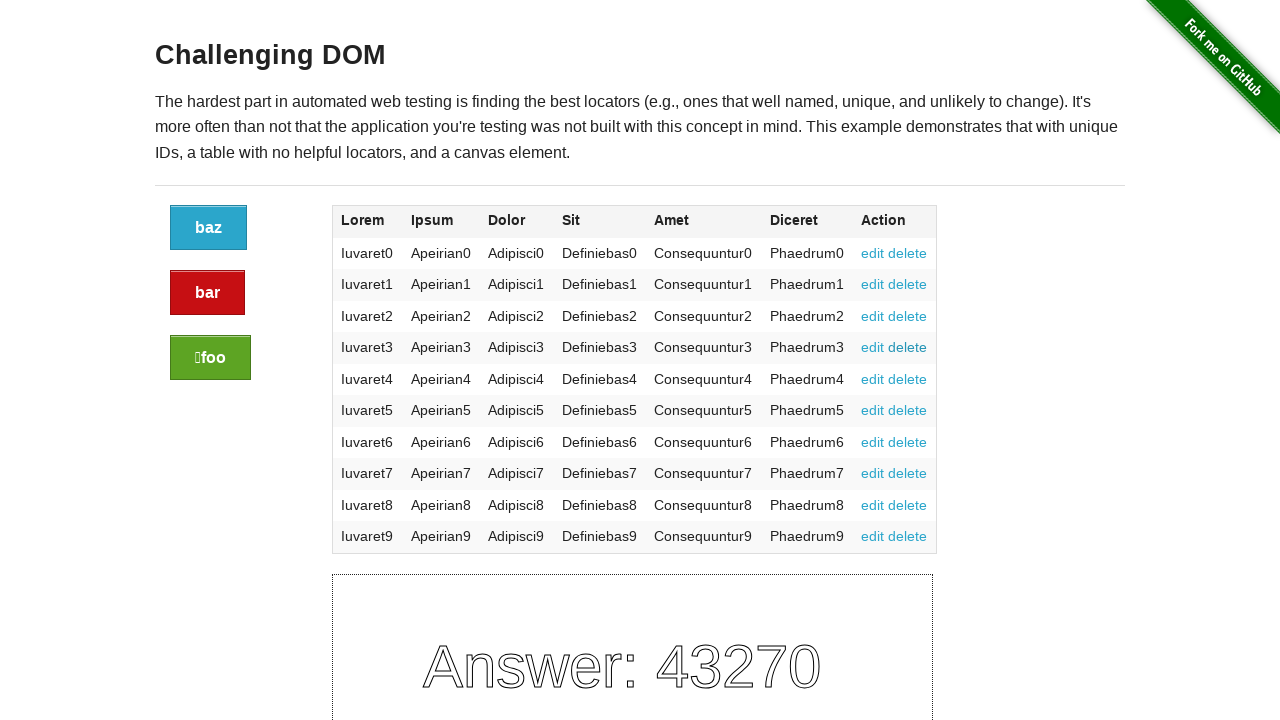

Navigated back to challenging_dom page after delete button #4
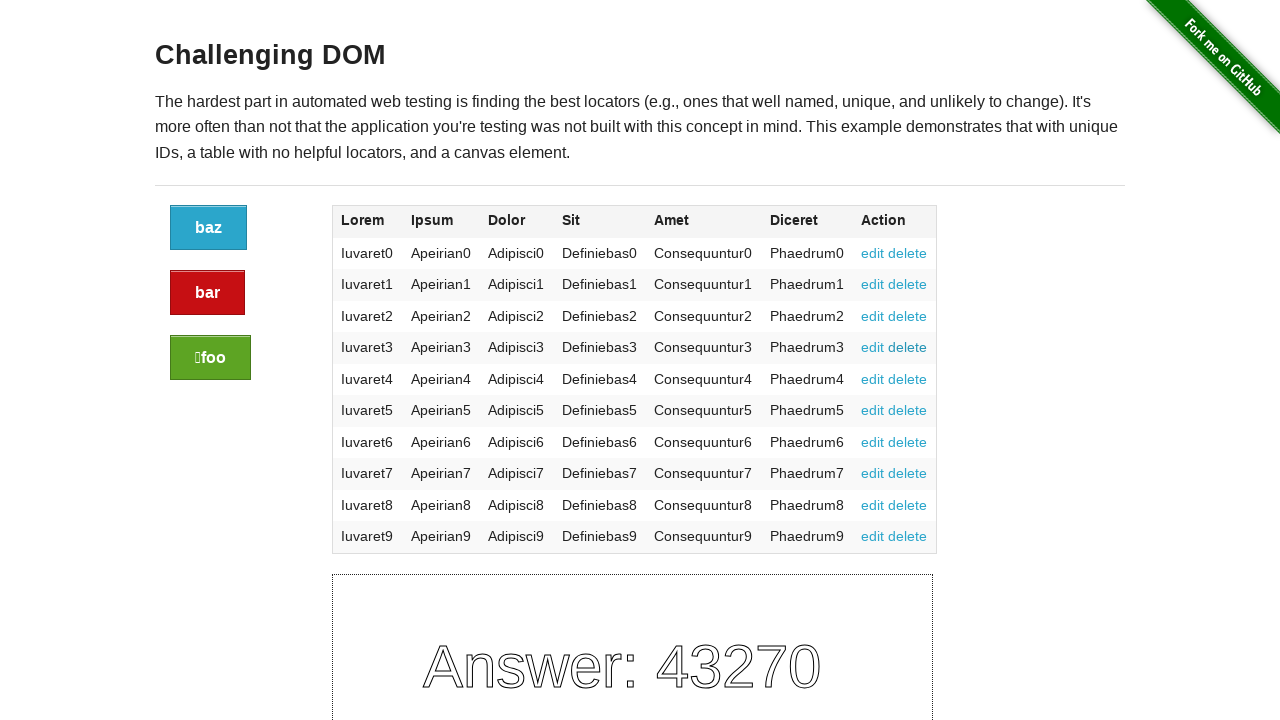

Clicked delete button #5 at (908, 379) on (//a[@href='#delete'])[5]
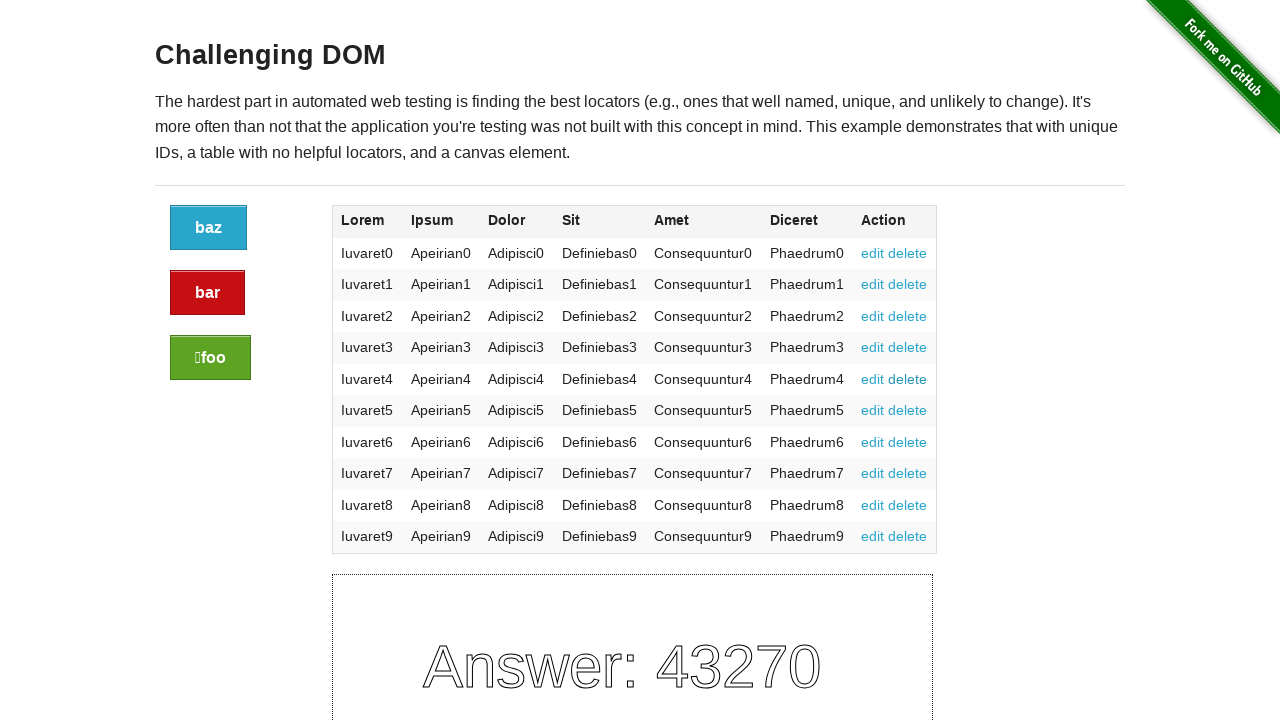

URL updated to include #delete after clicking button #5
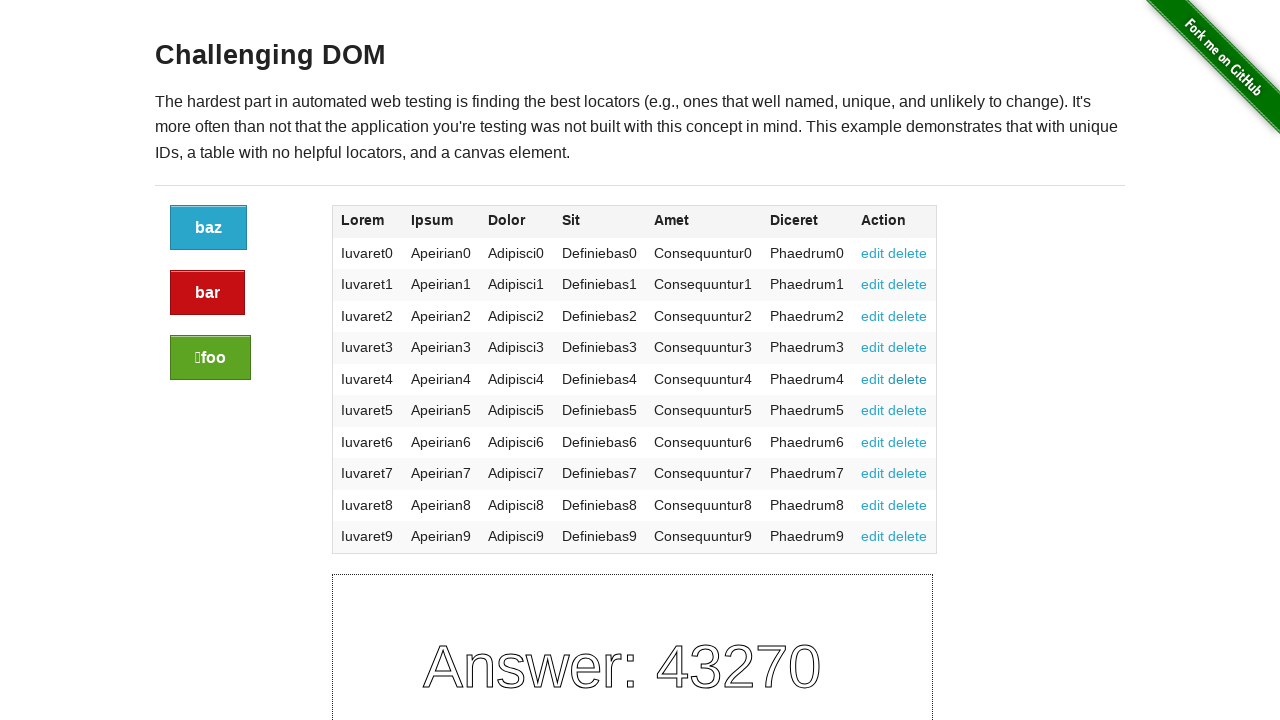

Navigated back to challenging_dom page after delete button #5
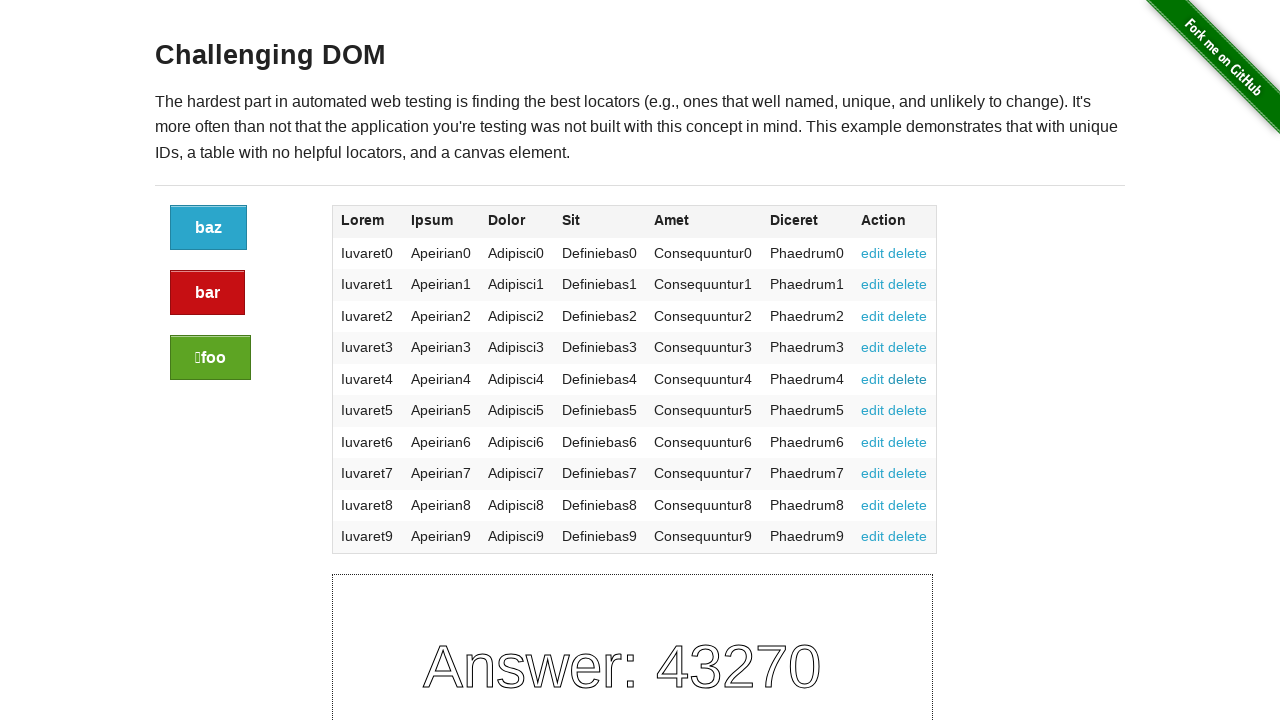

Clicked delete button #6 at (908, 410) on (//a[@href='#delete'])[6]
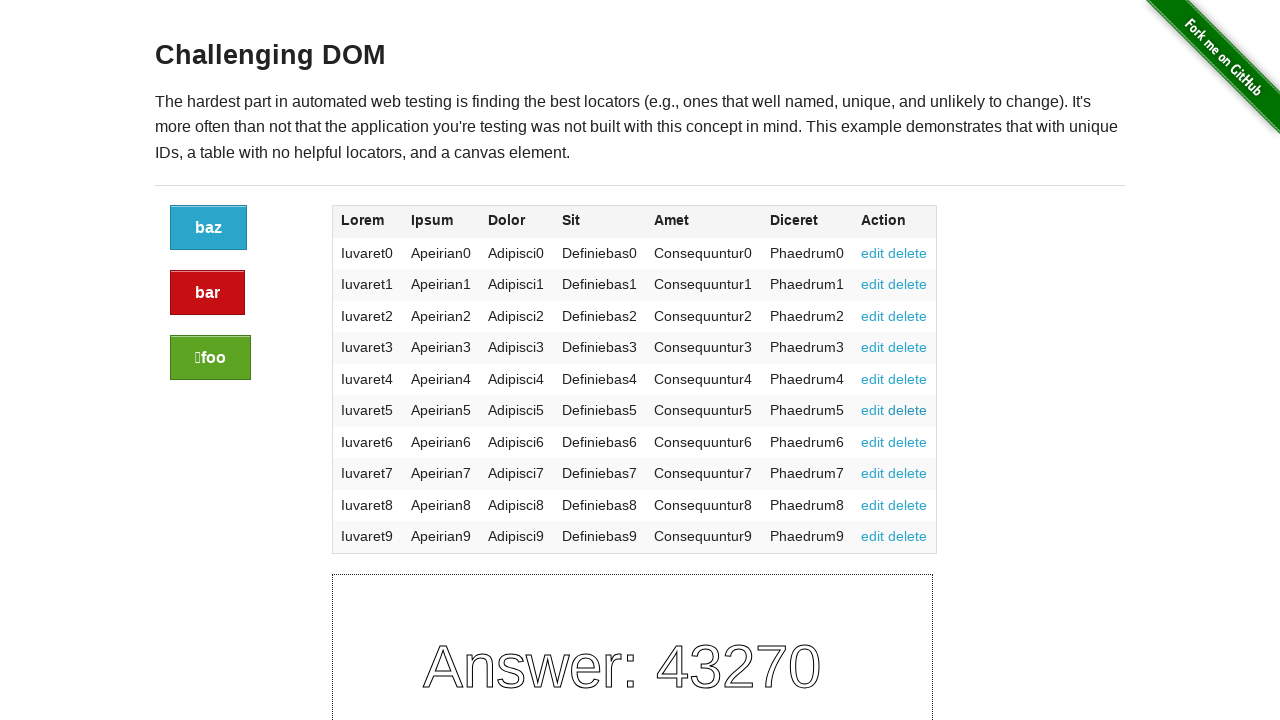

URL updated to include #delete after clicking button #6
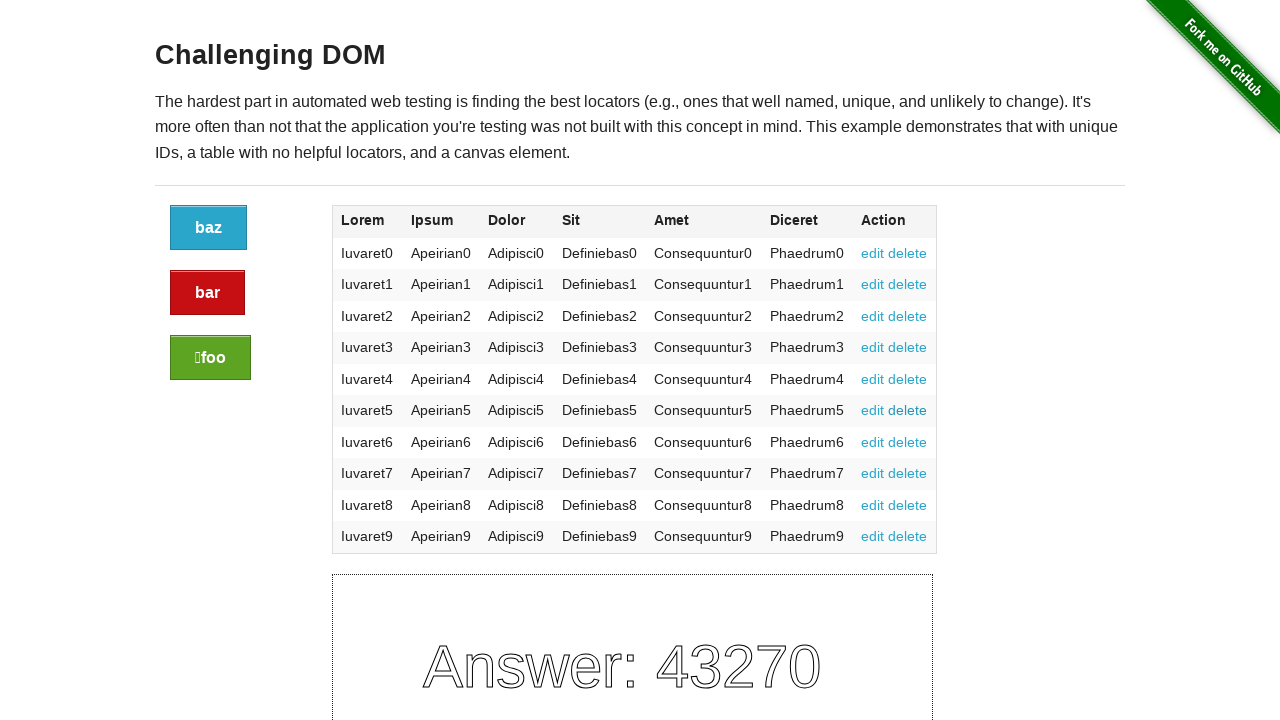

Navigated back to challenging_dom page after delete button #6
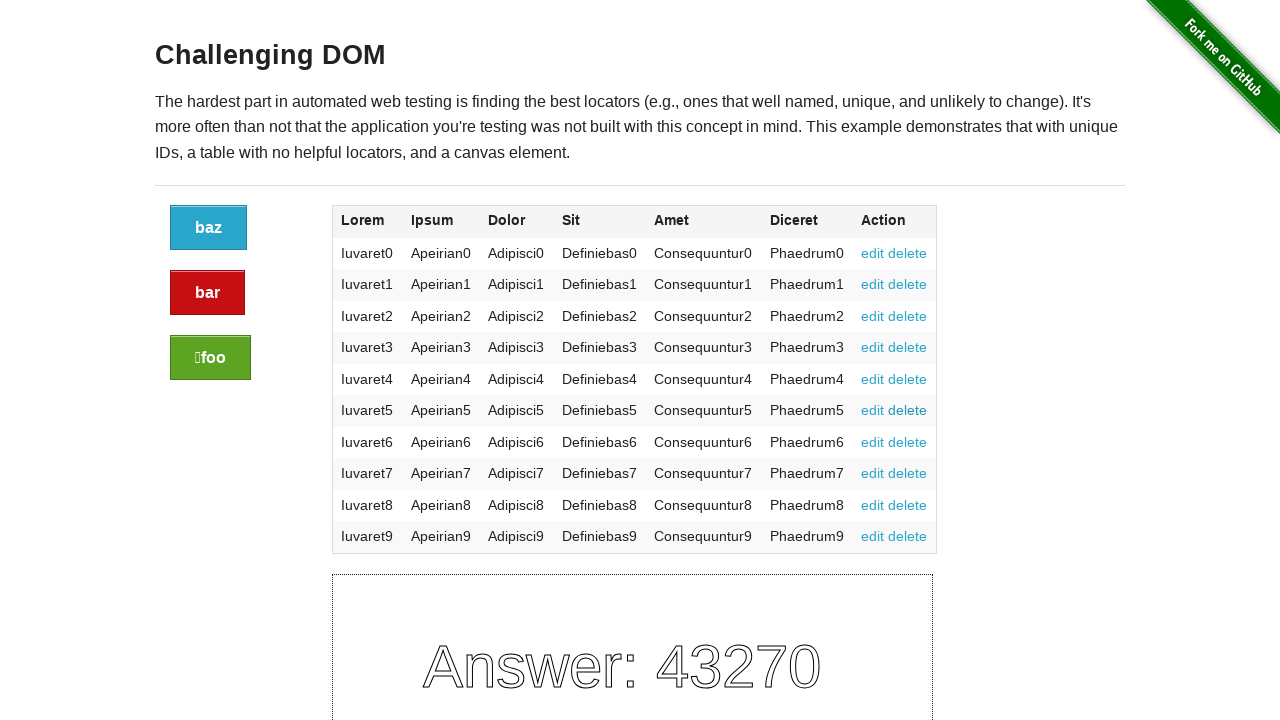

Clicked delete button #7 at (908, 442) on (//a[@href='#delete'])[7]
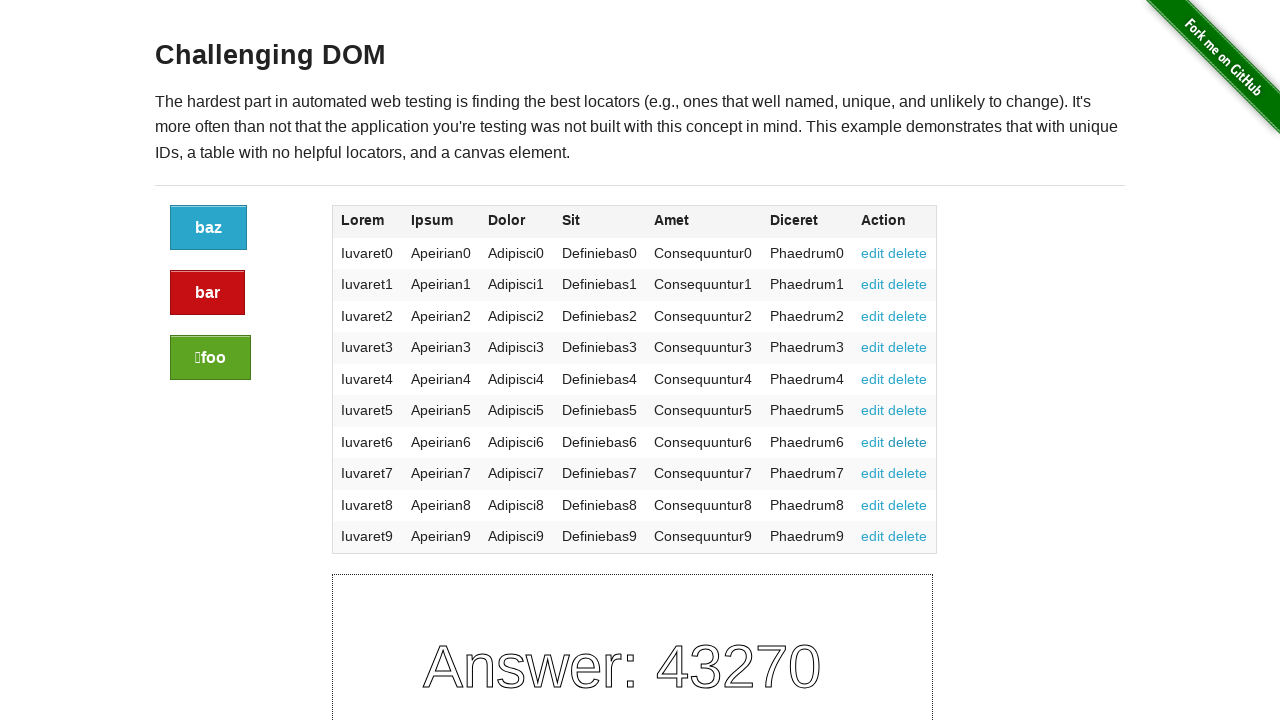

URL updated to include #delete after clicking button #7
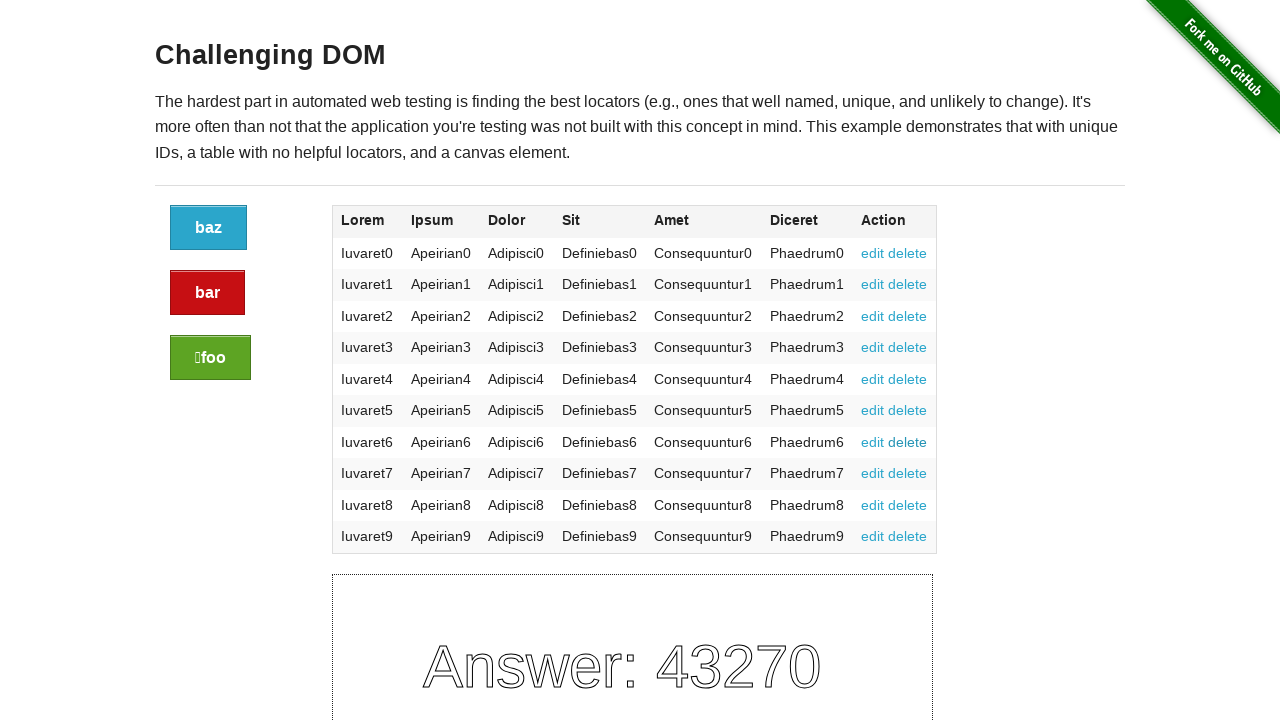

Navigated back to challenging_dom page after delete button #7
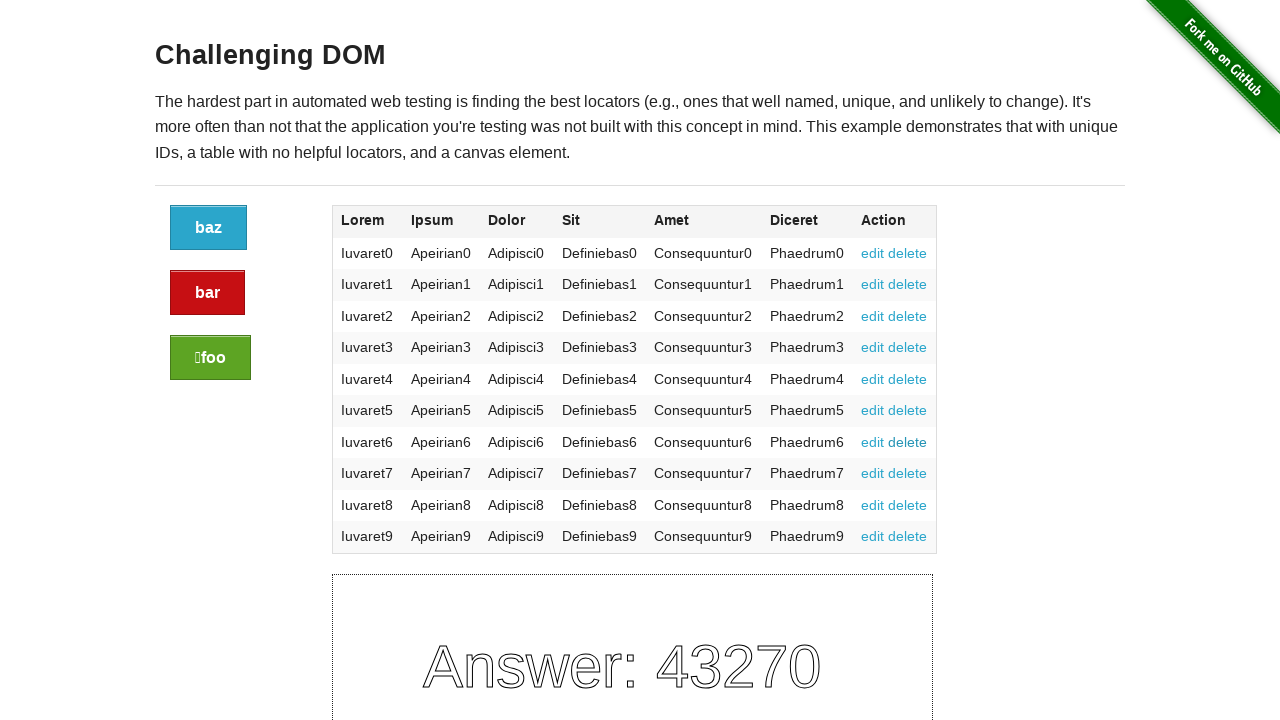

Clicked delete button #8 at (908, 473) on (//a[@href='#delete'])[8]
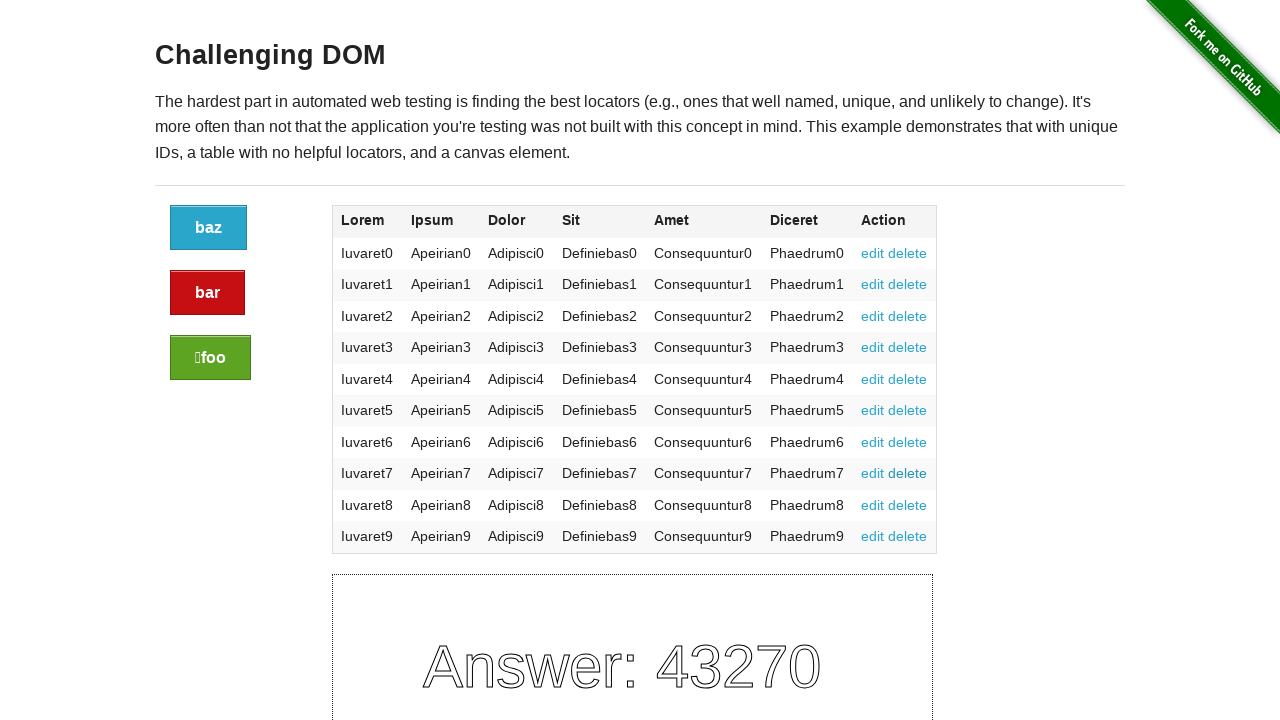

URL updated to include #delete after clicking button #8
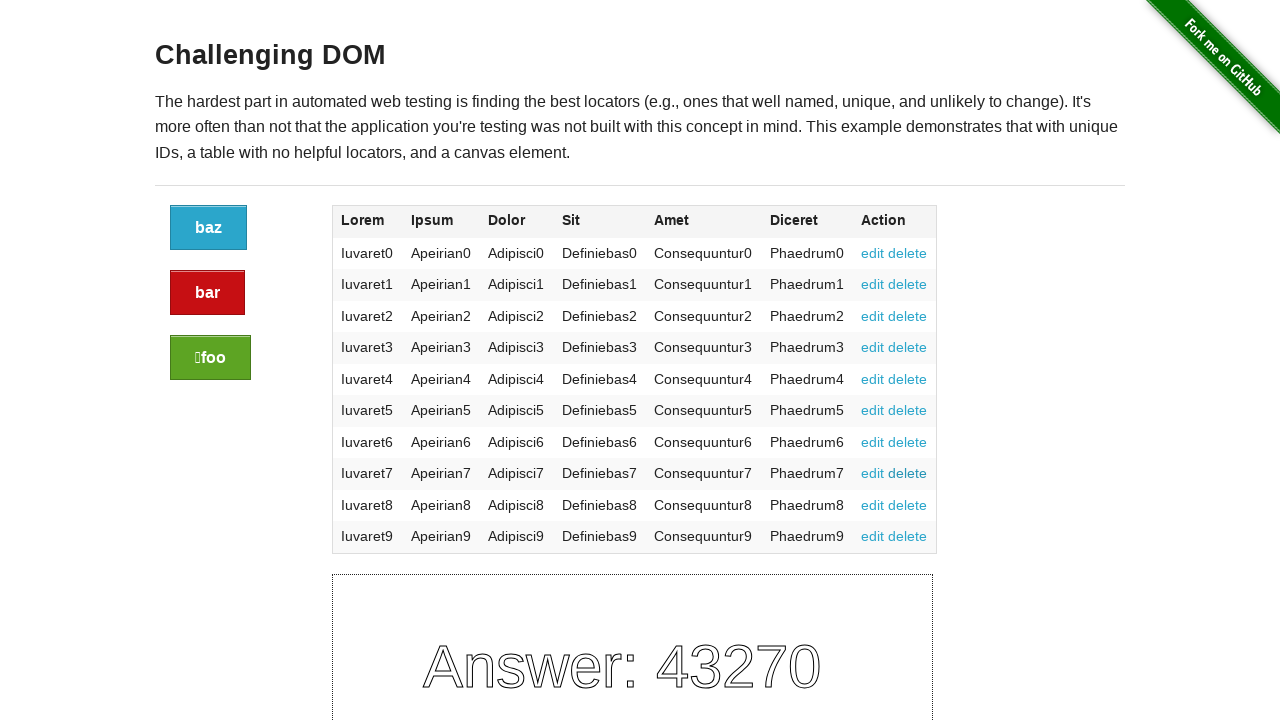

Navigated back to challenging_dom page after delete button #8
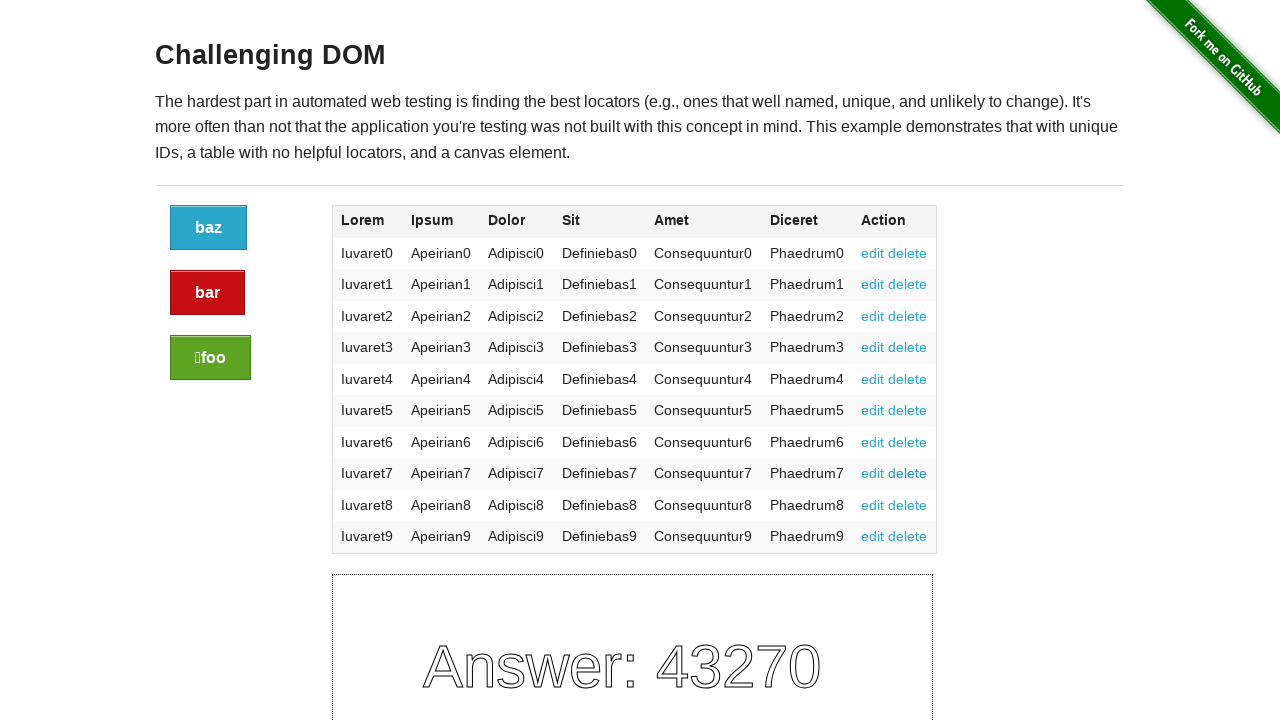

Clicked delete button #10 at (908, 536) on (//a[@href='#delete'])[10]
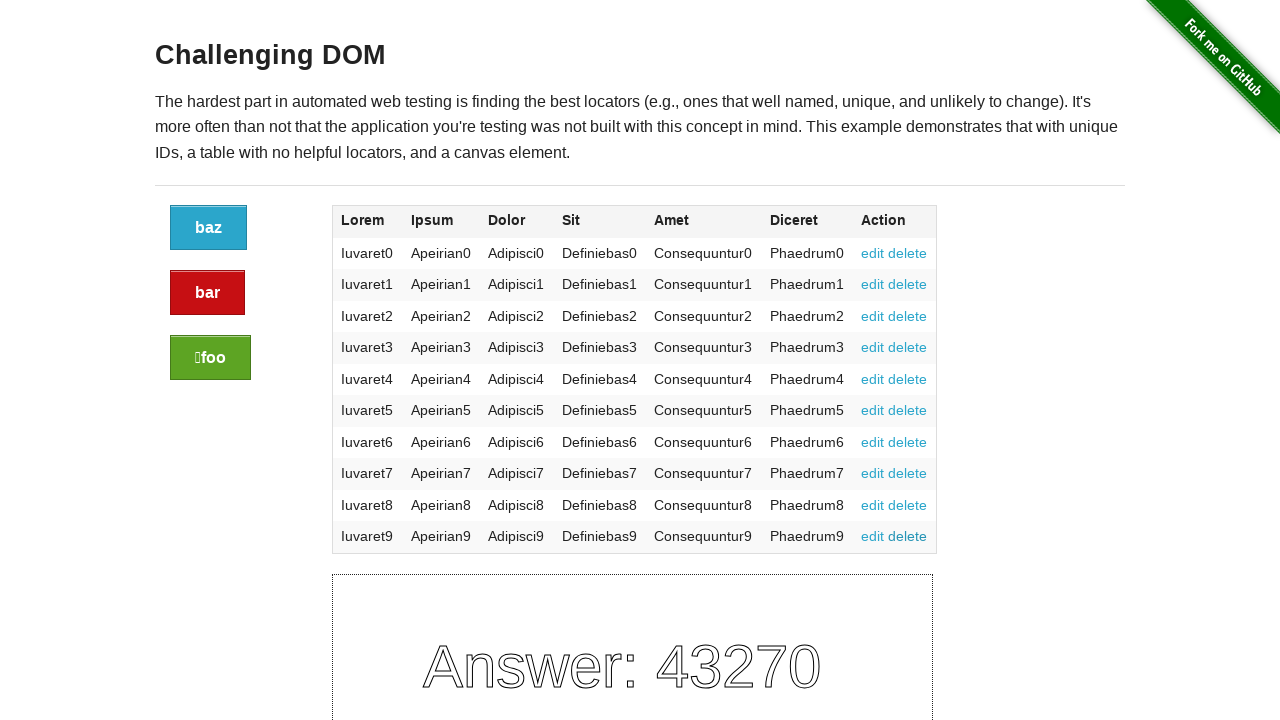

URL updated to include #delete after clicking button #10
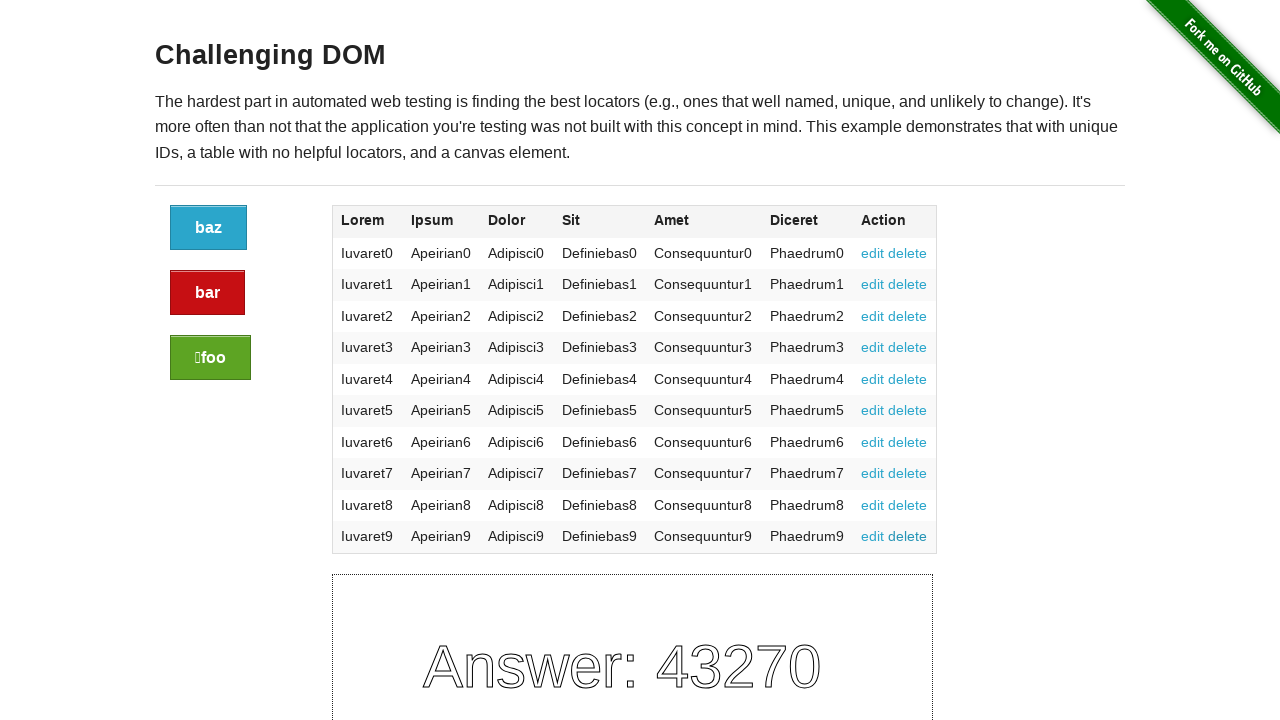

Navigated back to challenging_dom page after delete button #10
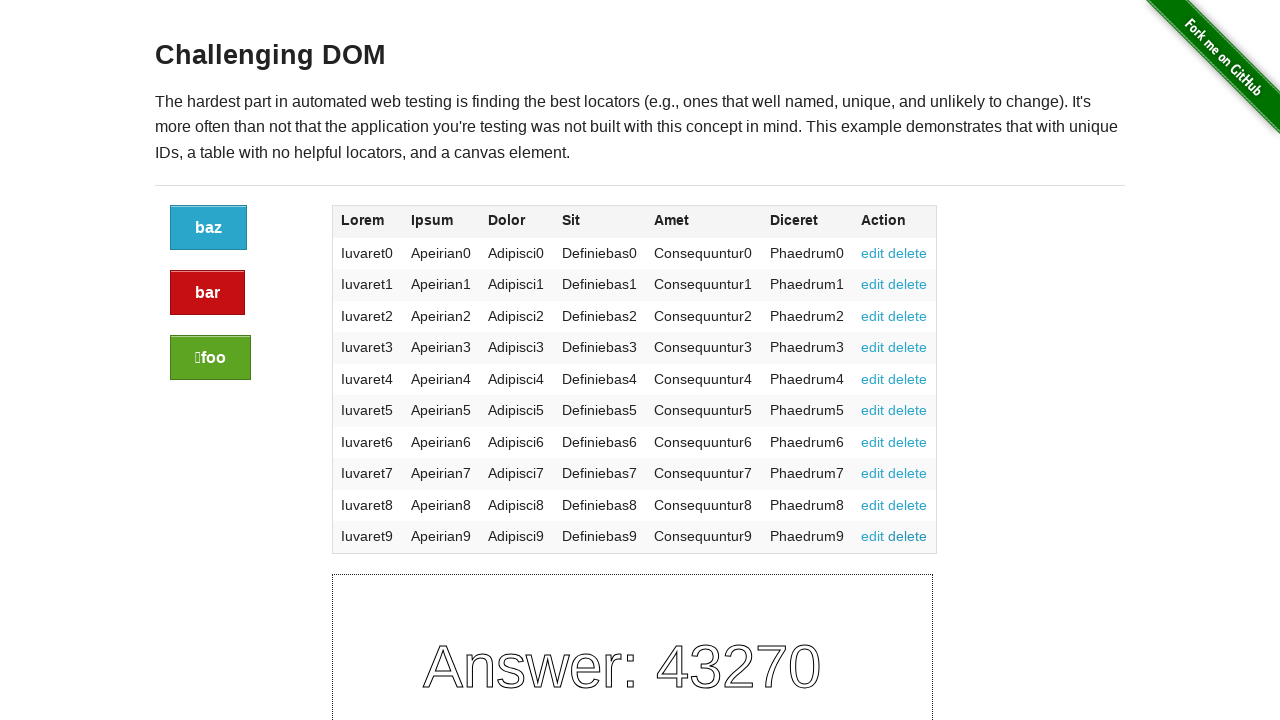

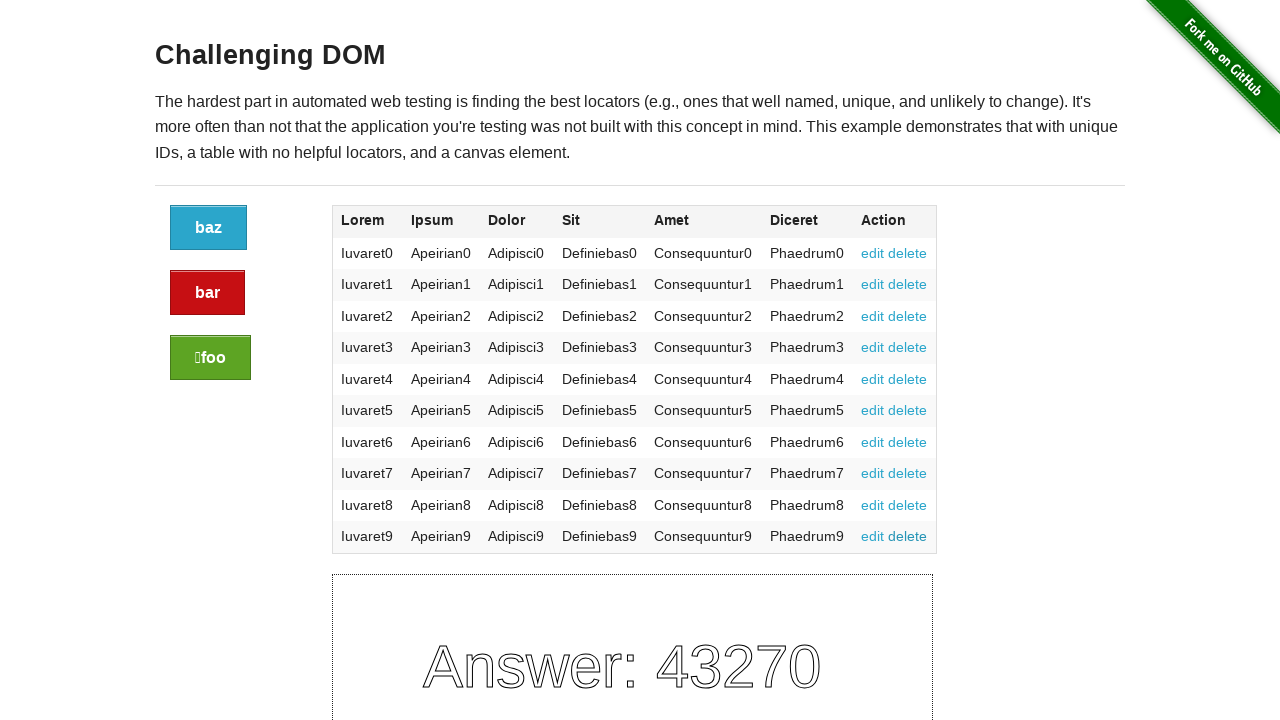